Navigates to a website and clicks on the first menu item, then verifies the element is still displayed after the page updates

Starting URL: https://bumbac.md

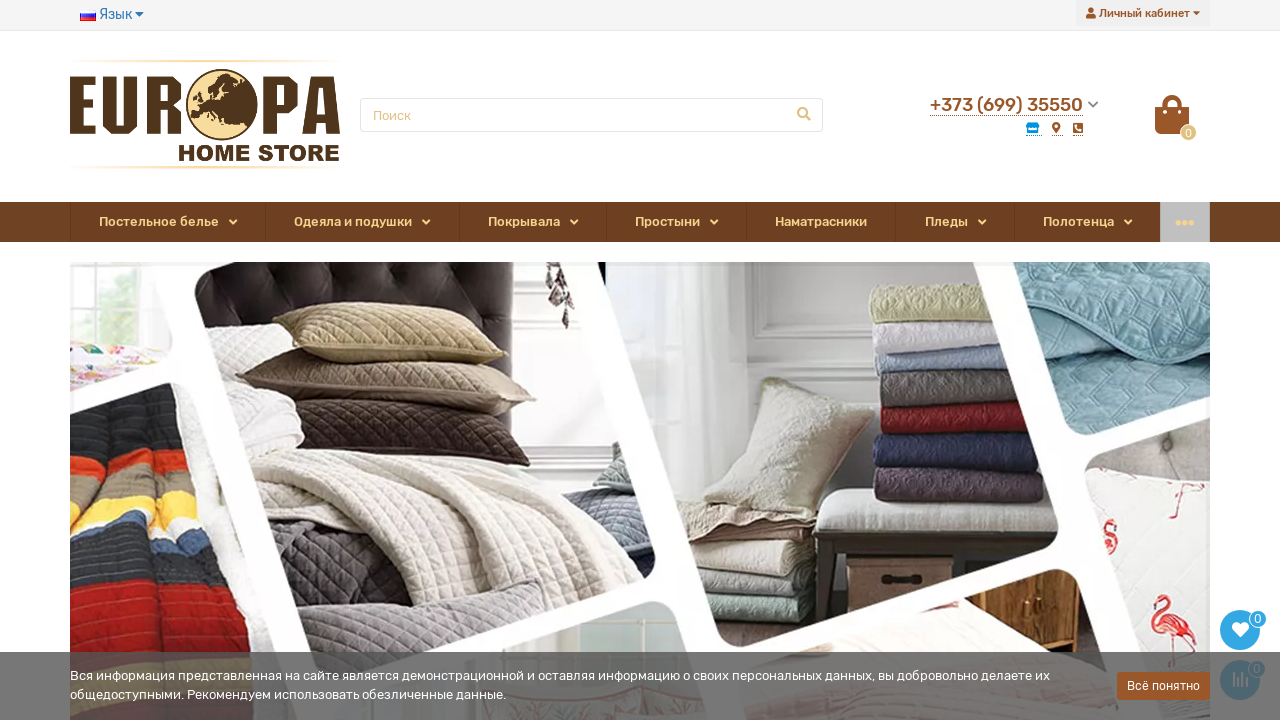

Waited for first menu item to be present
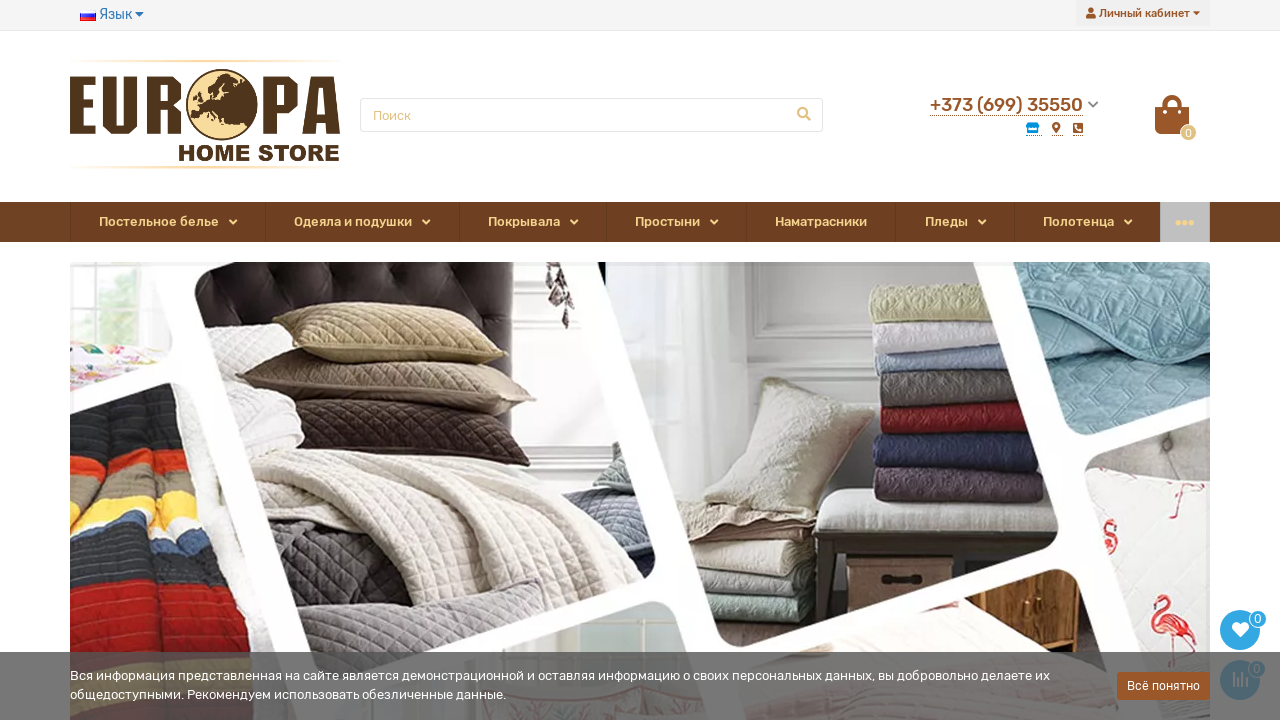

Clicked on the first menu item at (168, 222) on xpath=//*[@id='menu']/ul/li[1]/a
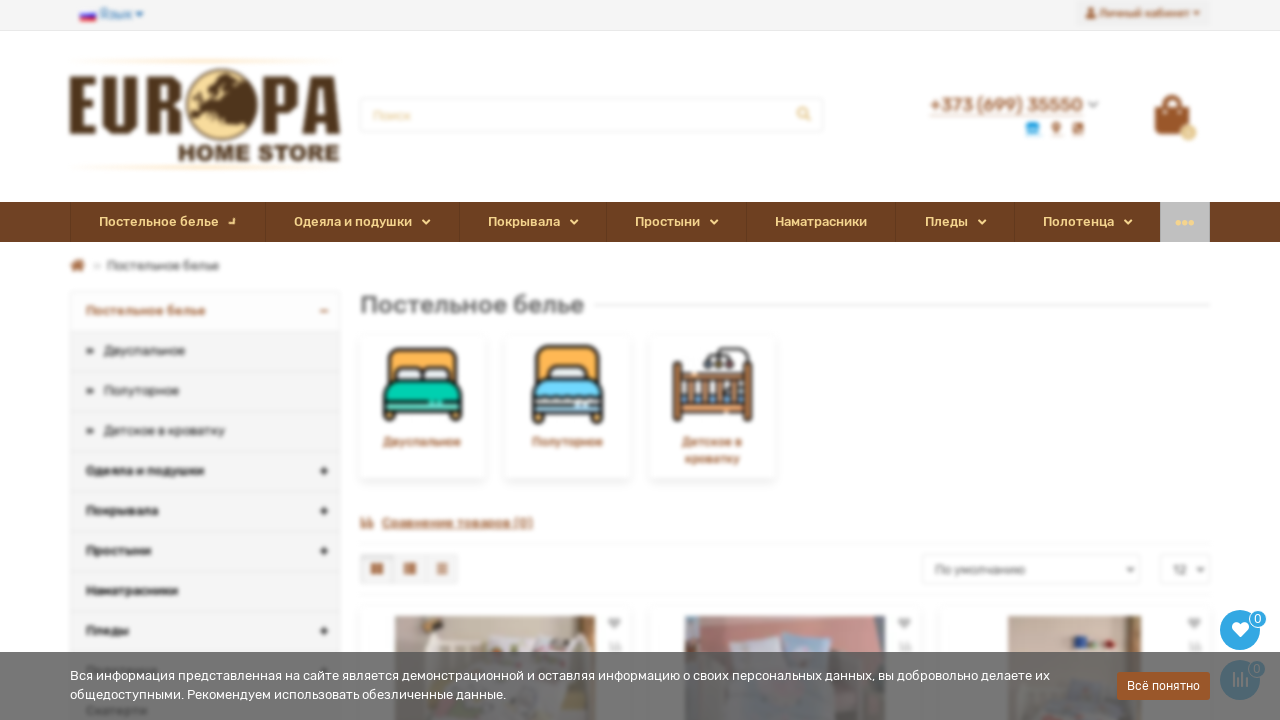

Waited for first menu item to be present again after page update
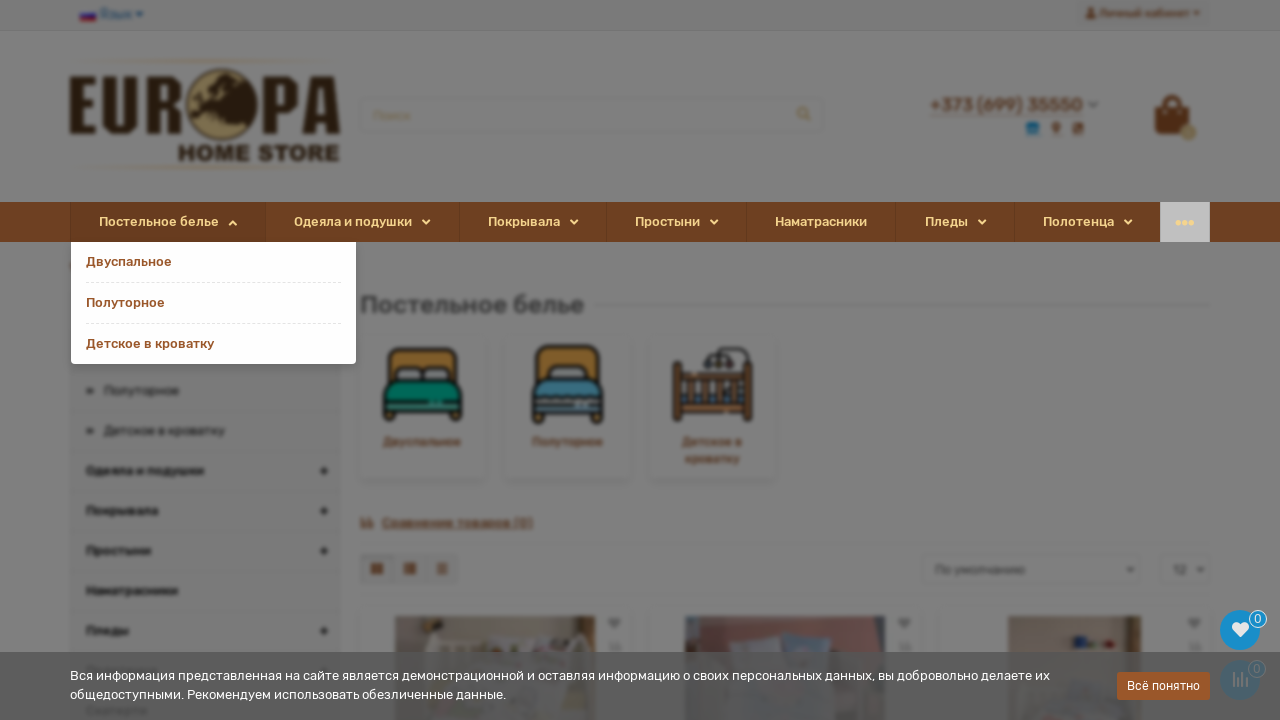

Verified that first menu item is visible
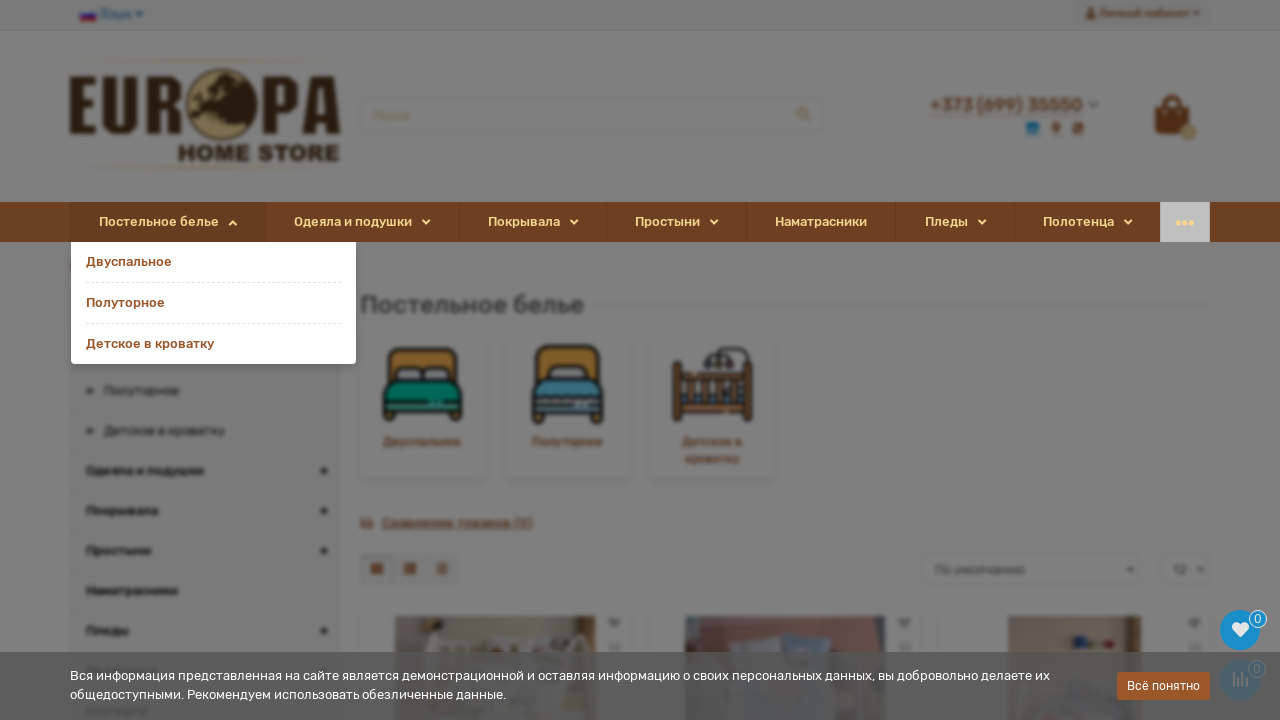

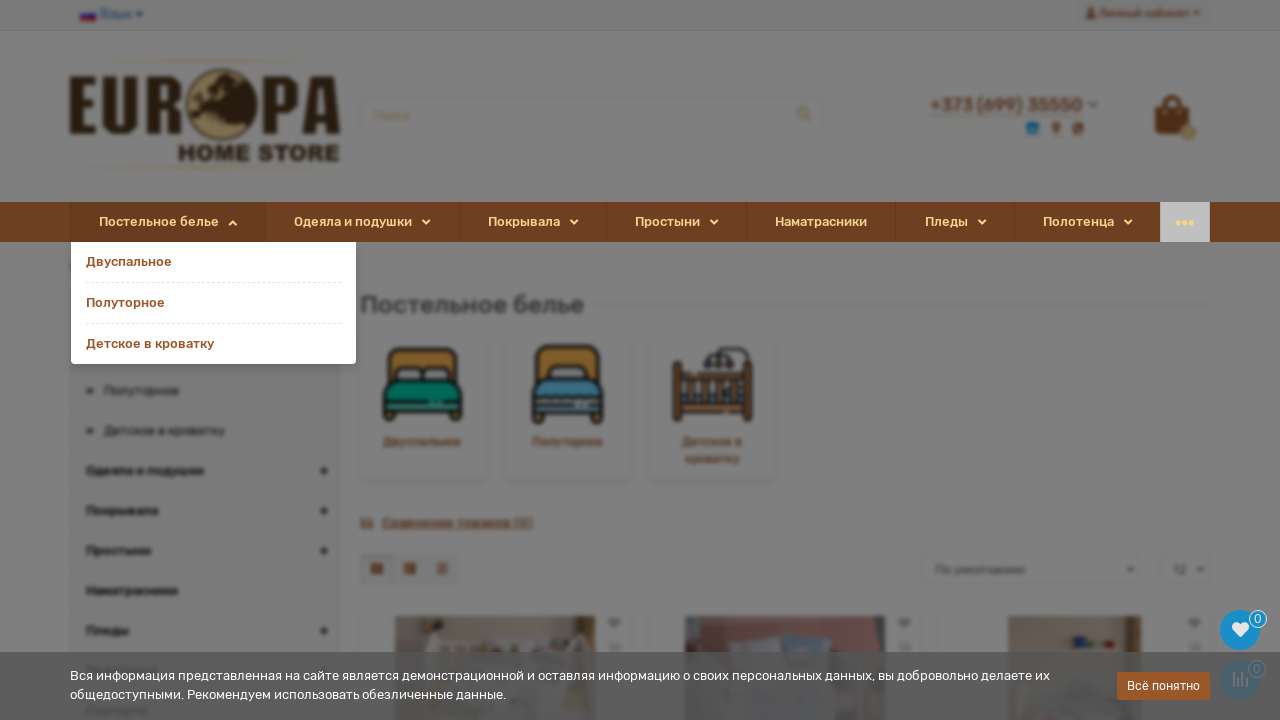